Simple test that navigates to the Jio website homepage and verifies the page loads

Starting URL: https://jio.com

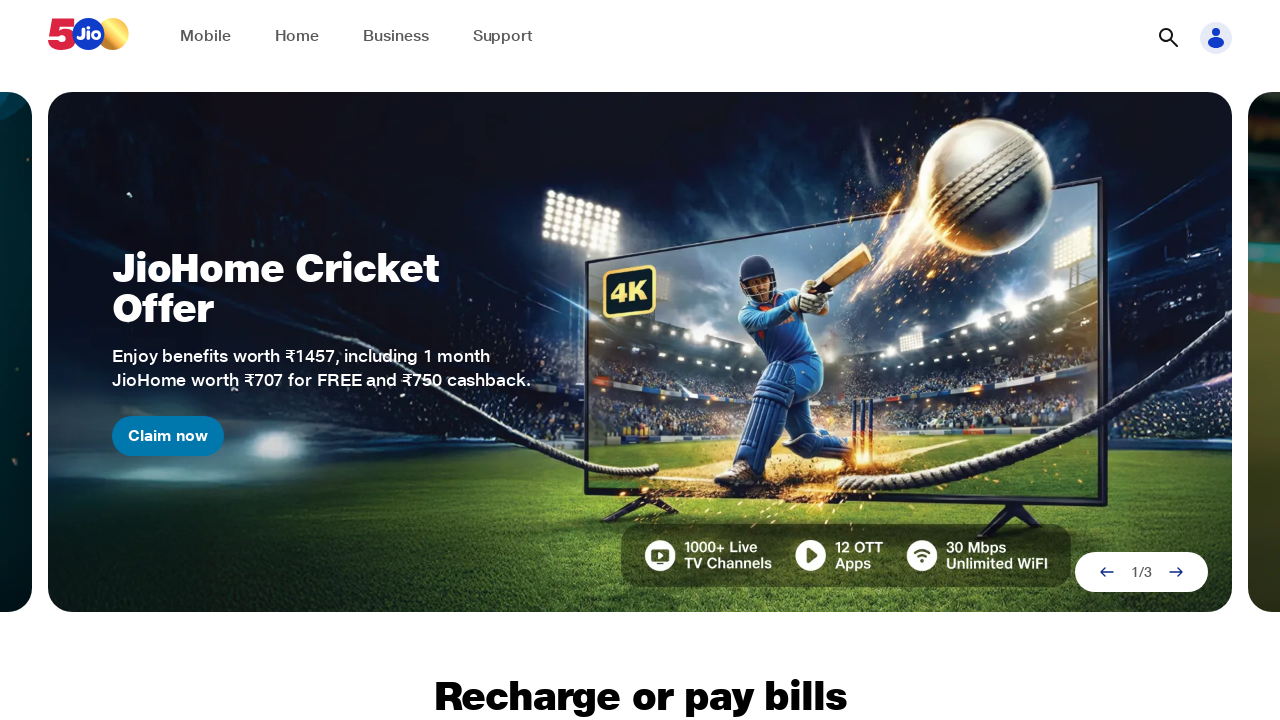

Waited for page DOM content to load on Jio homepage
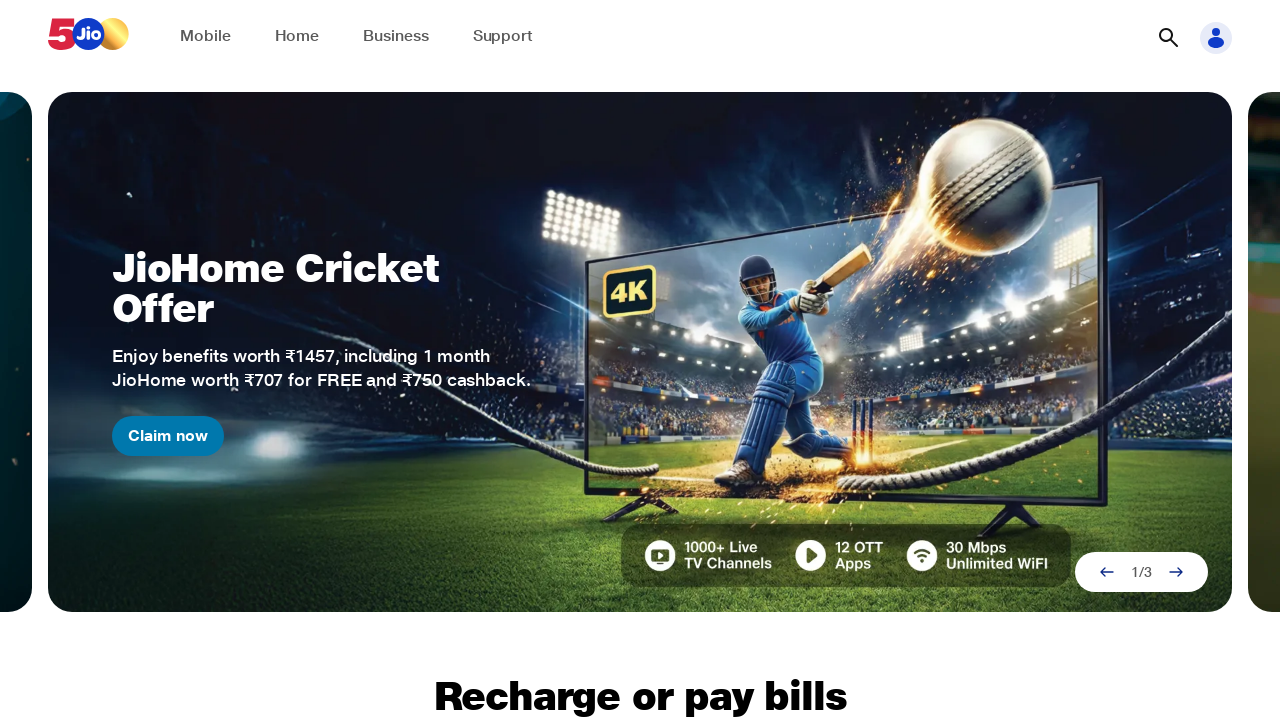

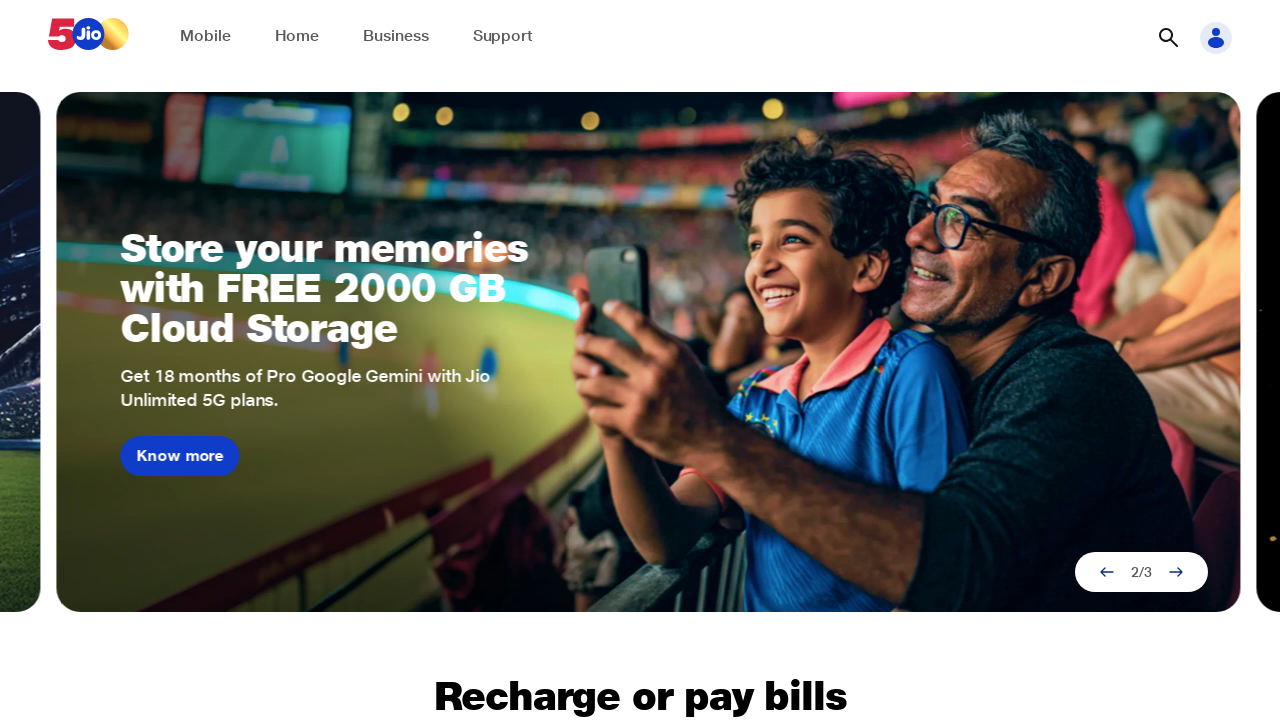